Tests various browser and element methods on a test automation practice blog, including checking element visibility, clicking radio buttons, and opening a new tab

Starting URL: https://testautomationpractice.blogspot.com/

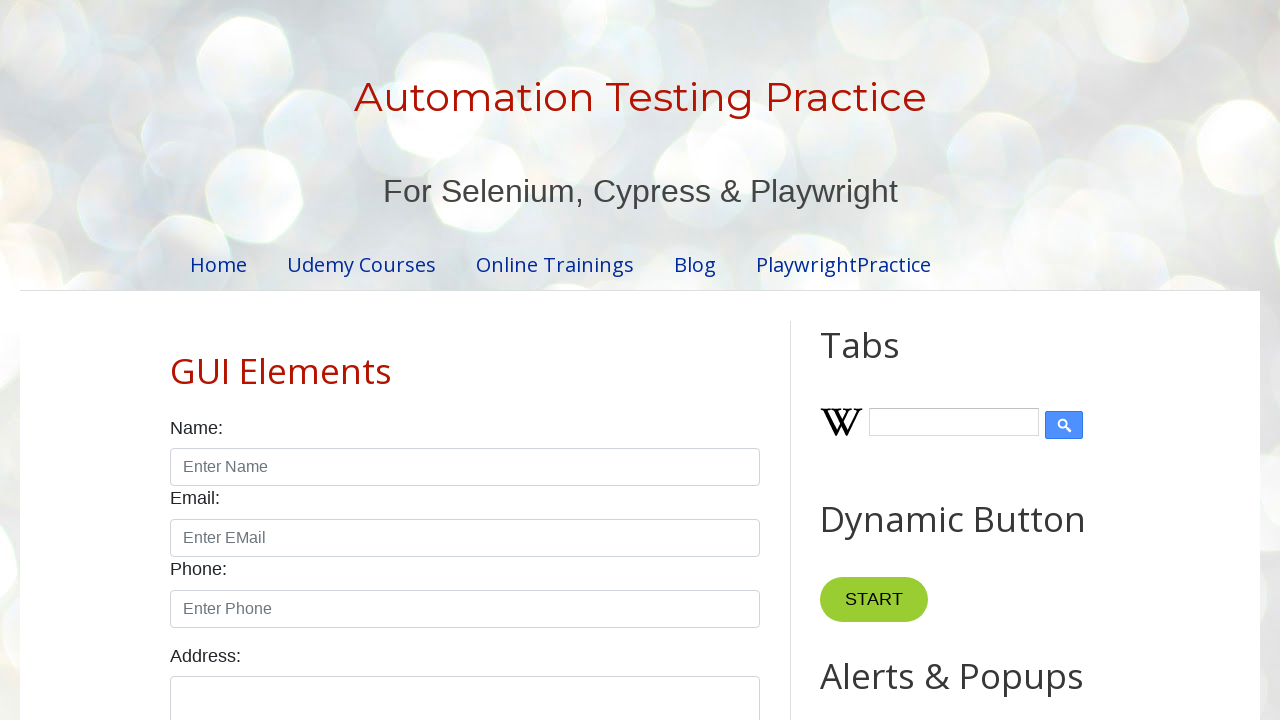

Clicked 'New Tab' button to open a new tab at (880, 361) on xpath=//button[normalize-space()='New Tab']
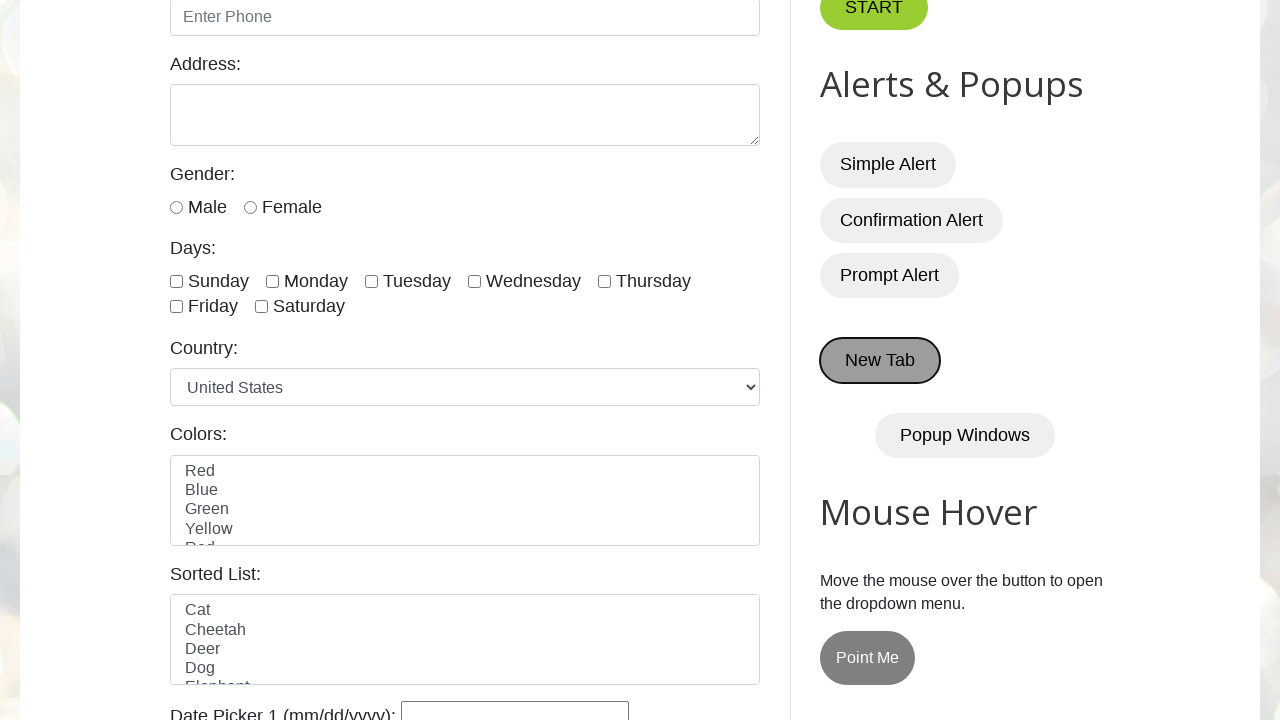

Clicked male radio button at (176, 207) on #male
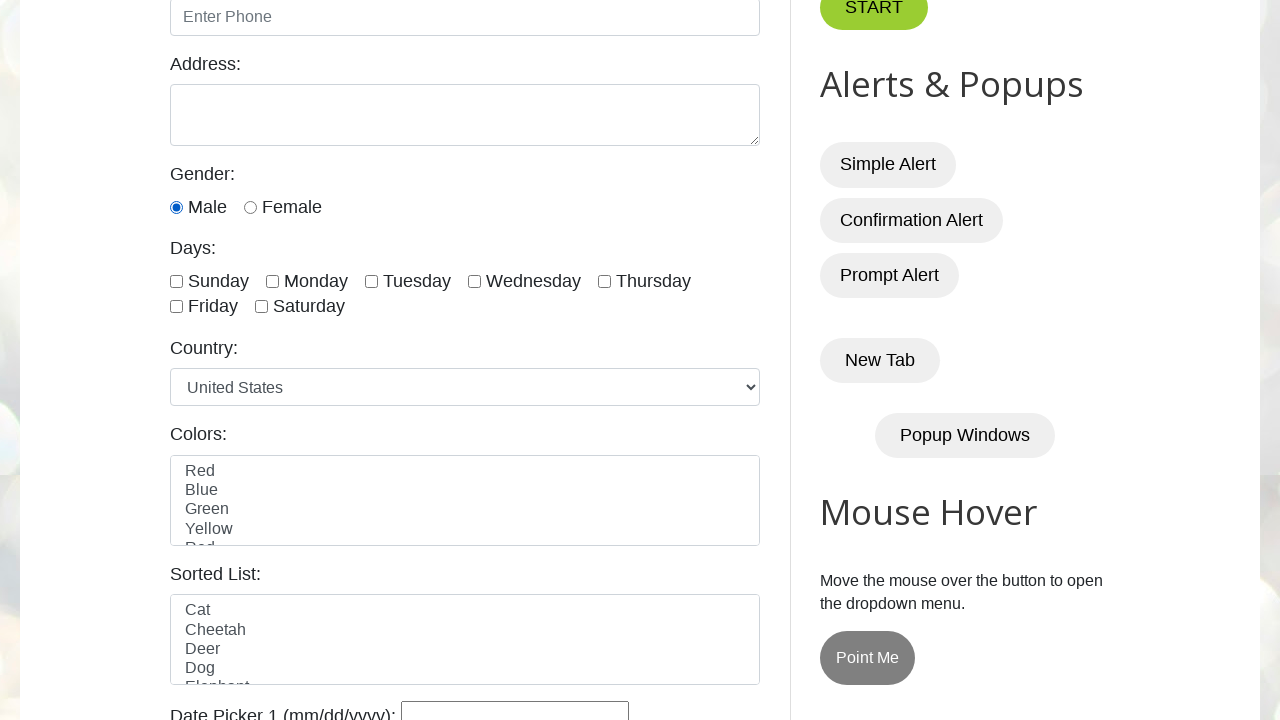

Verified name input field is visible
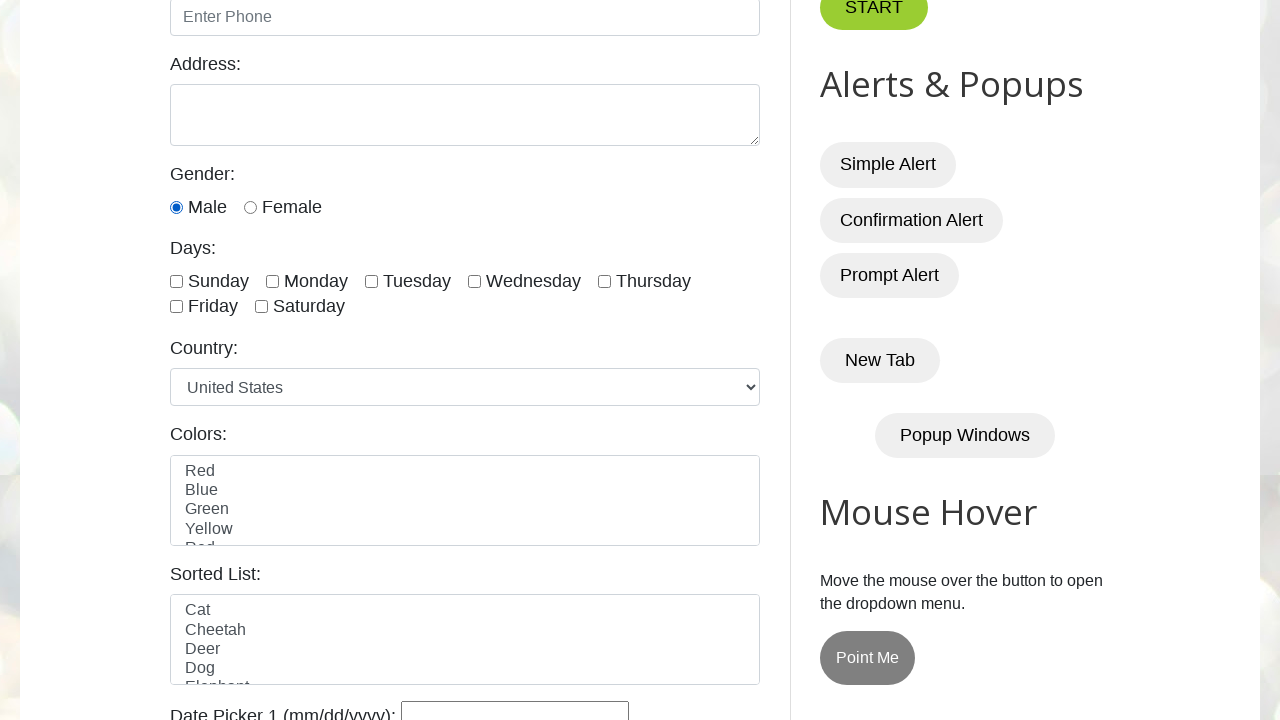

Verified email input field is visible
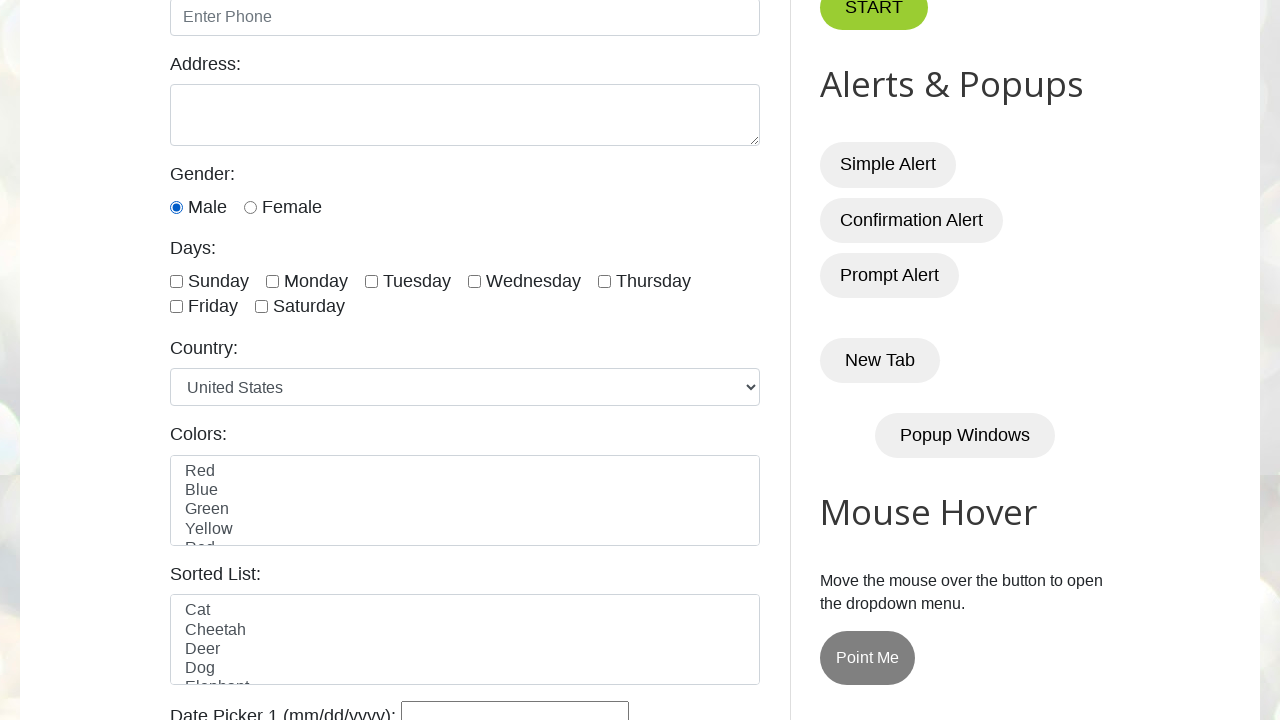

Verified male radio button label is visible
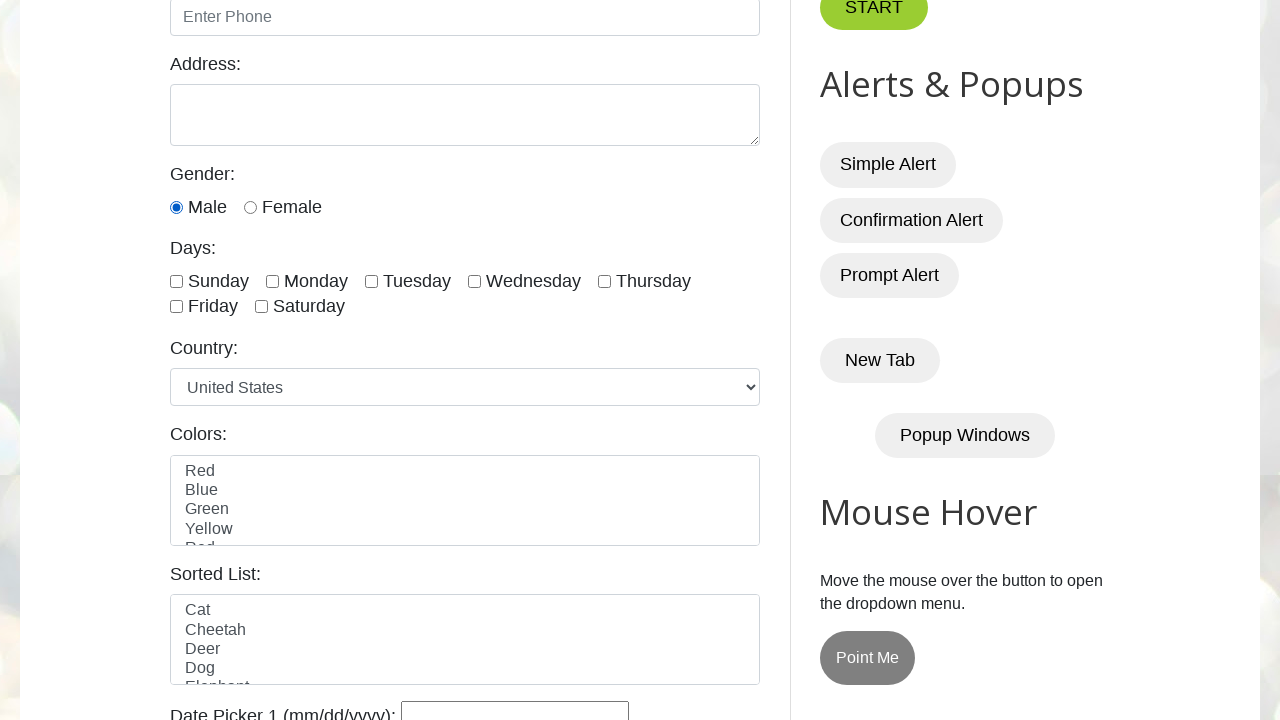

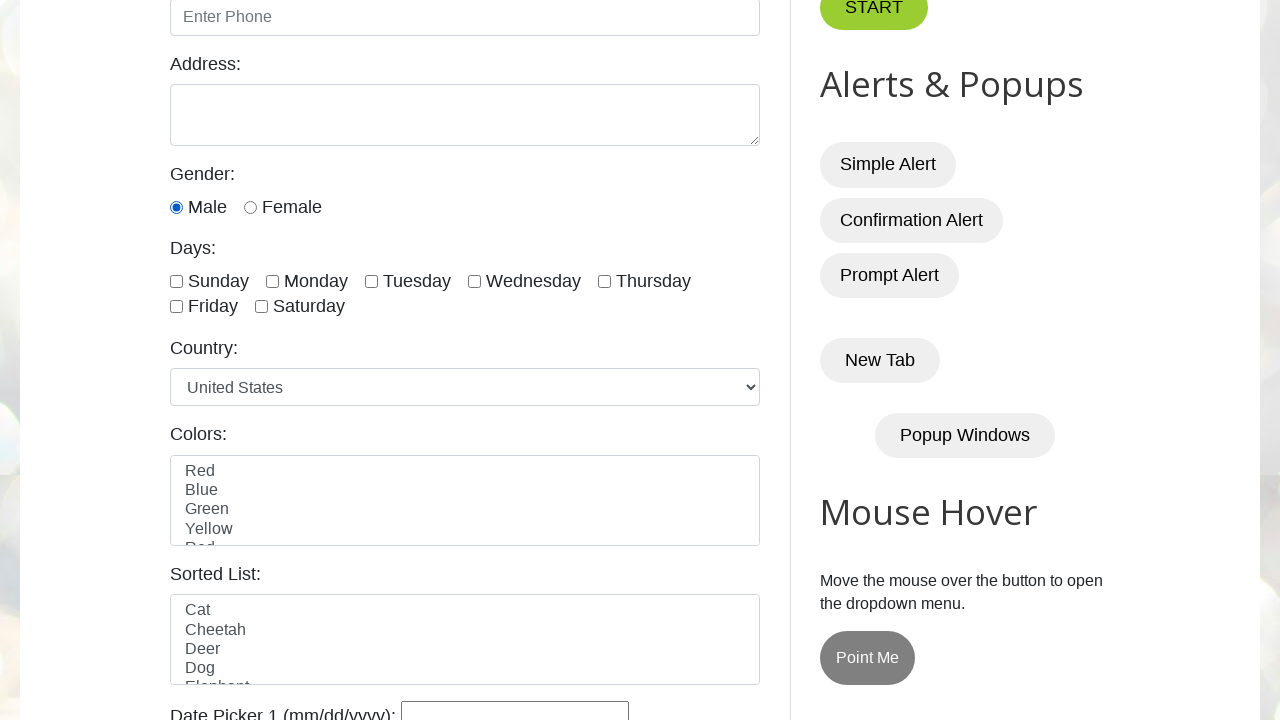